Tests login with invalid username and verifies the appropriate error message is displayed

Starting URL: http://the-internet.herokuapp.com/login

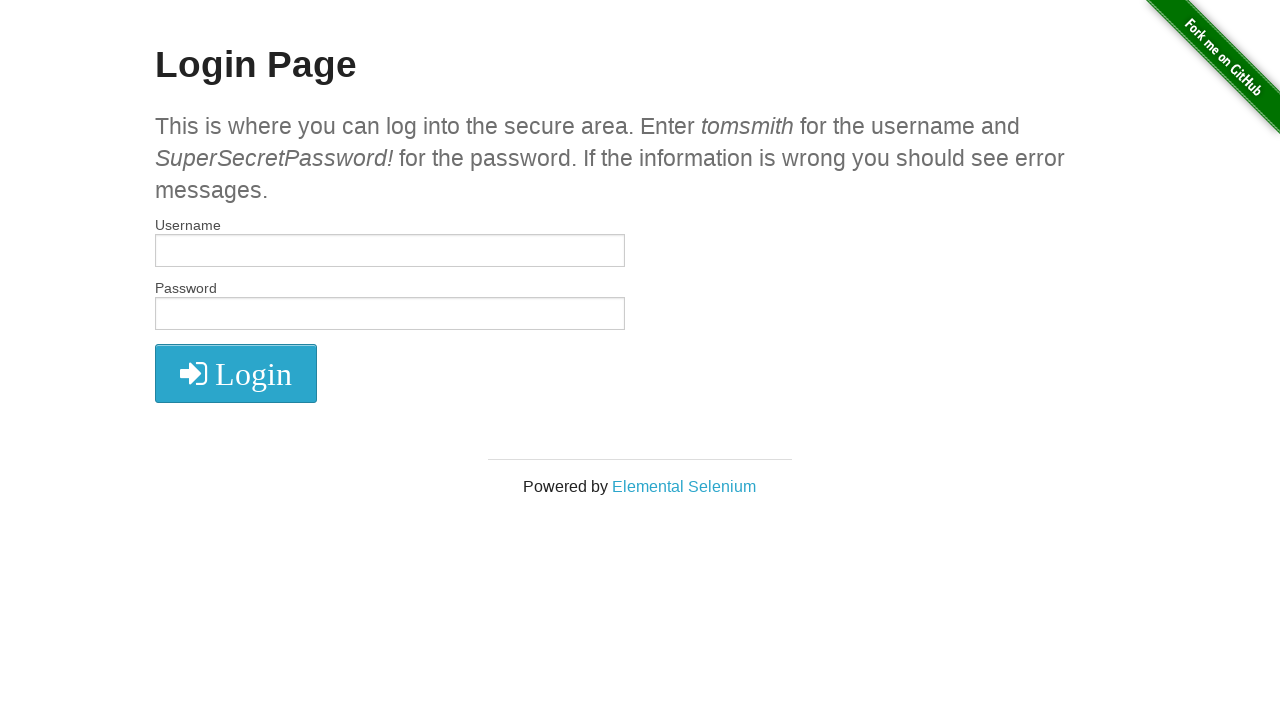

Filled username field with invalid username 'tomsmith1' on input[name='username']
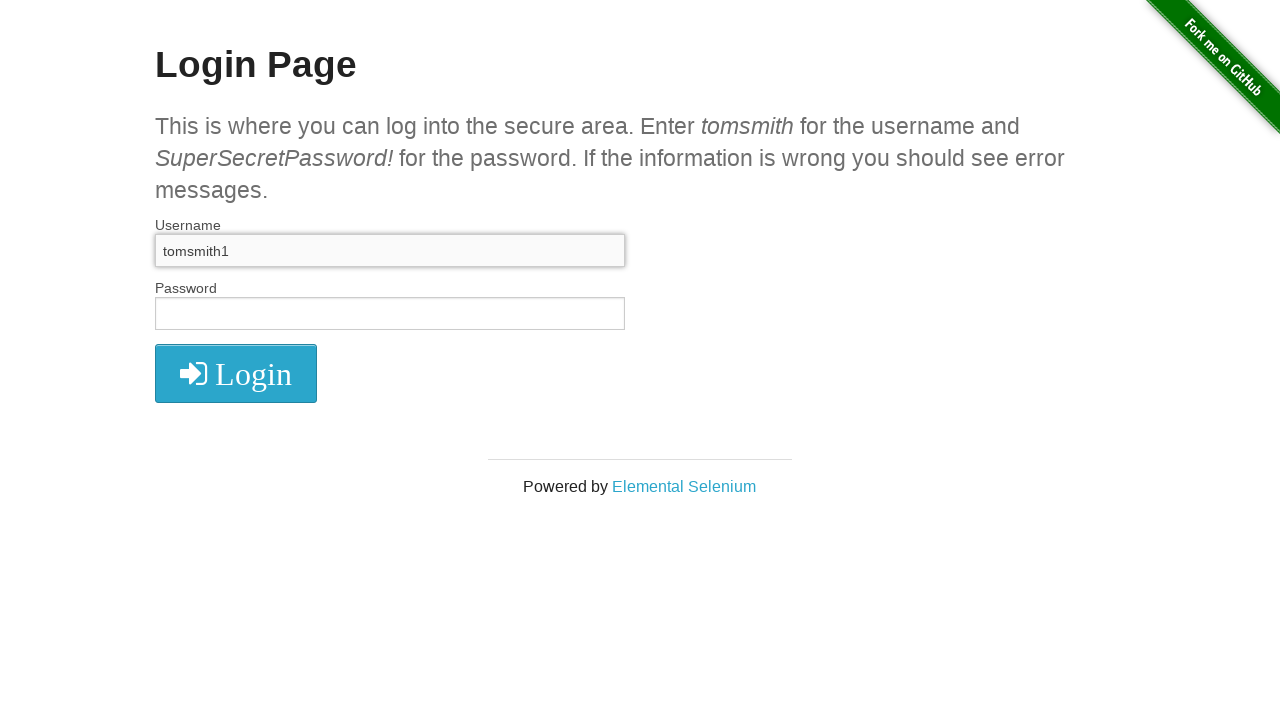

Filled password field with valid password on input[name='password']
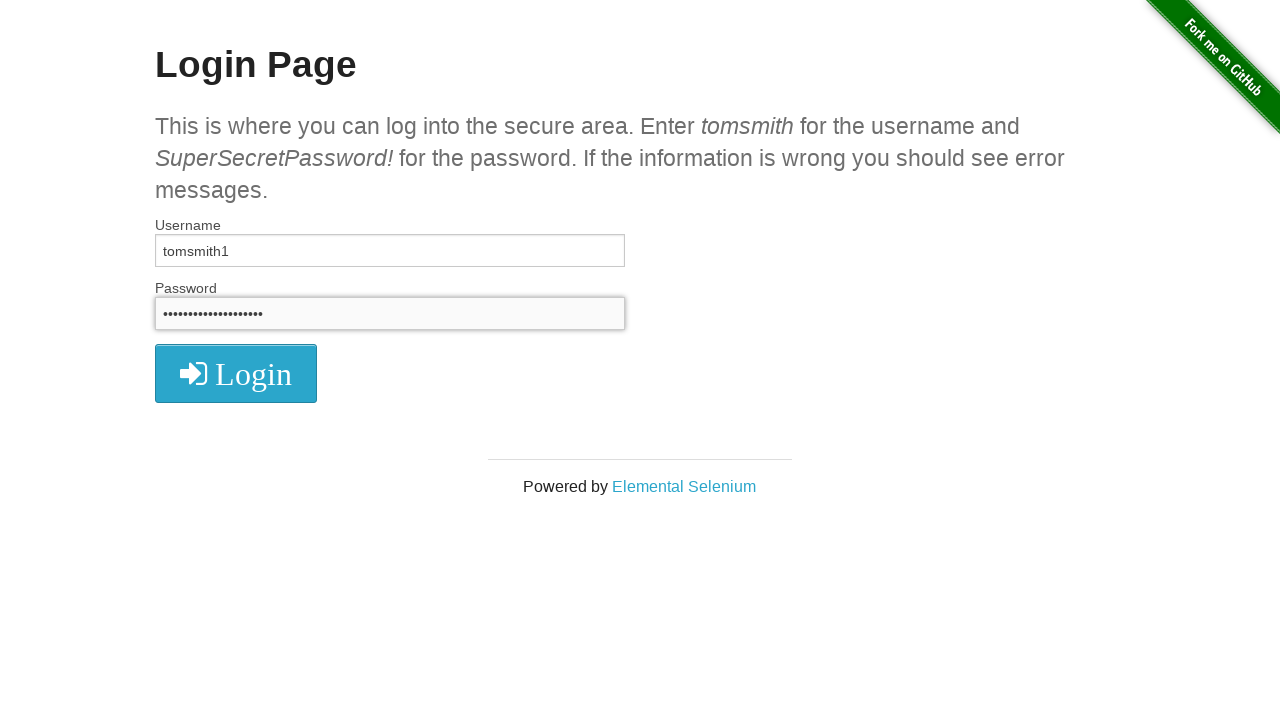

Clicked login button at (236, 374) on xpath=//i[contains(text(),'Login')]
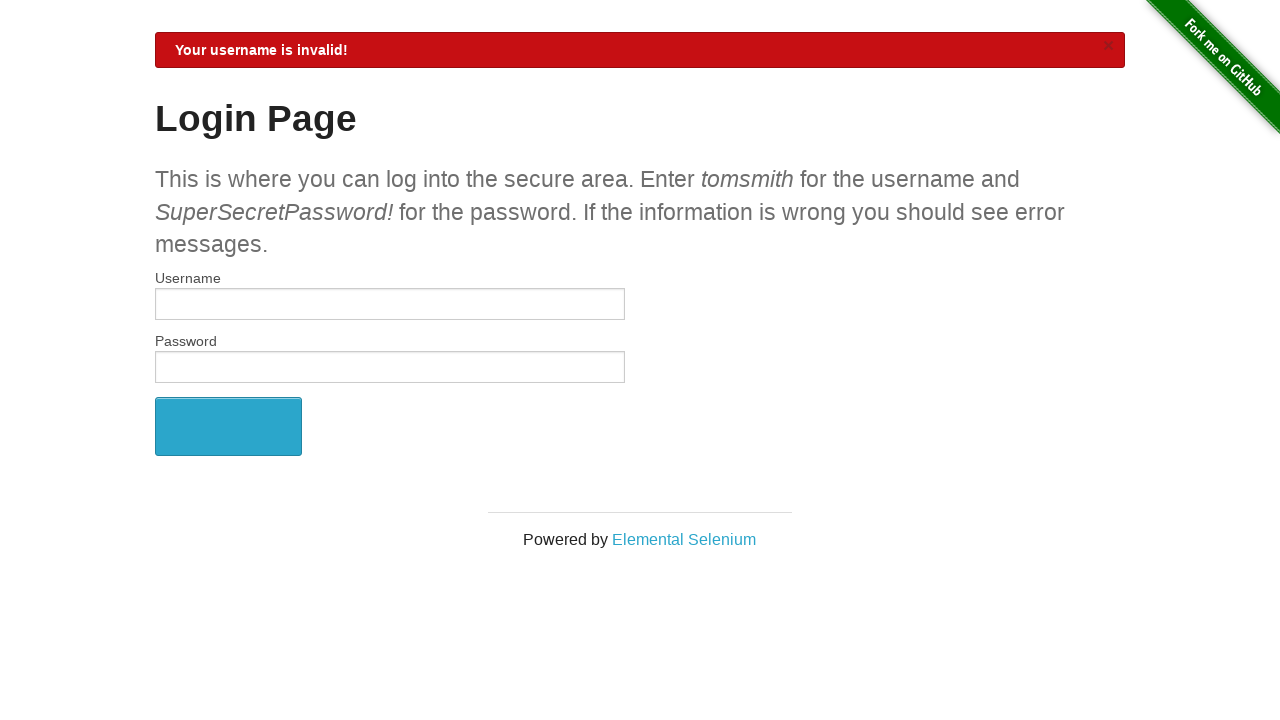

Error message element appeared
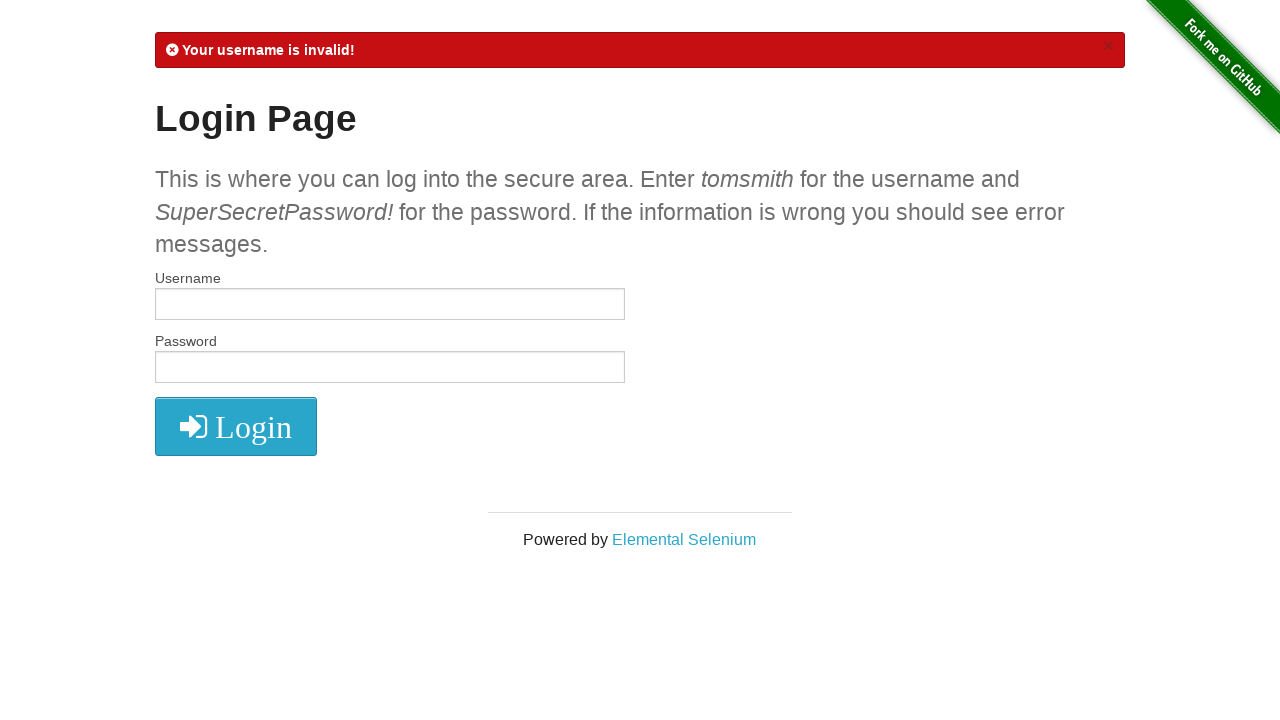

Retrieved error message text: '
            Your username is invalid!
            ×
          '
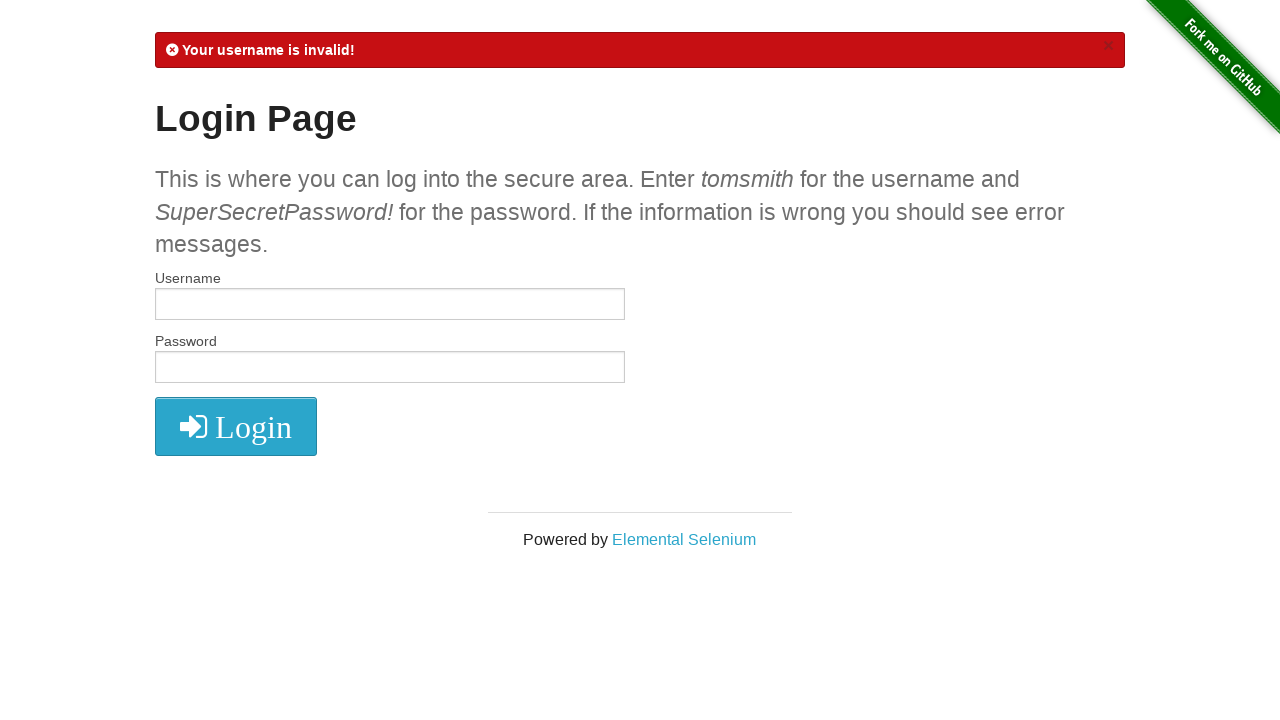

Verified that 'Your username is invalid!' message is displayed
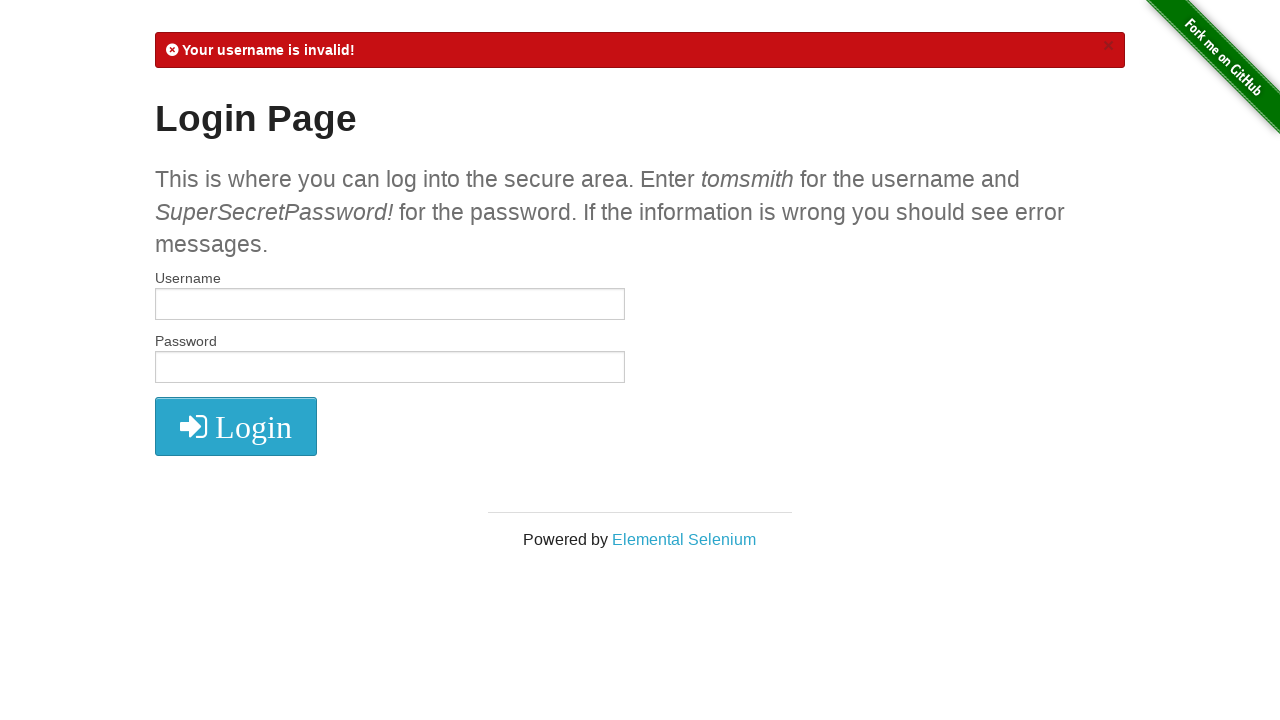

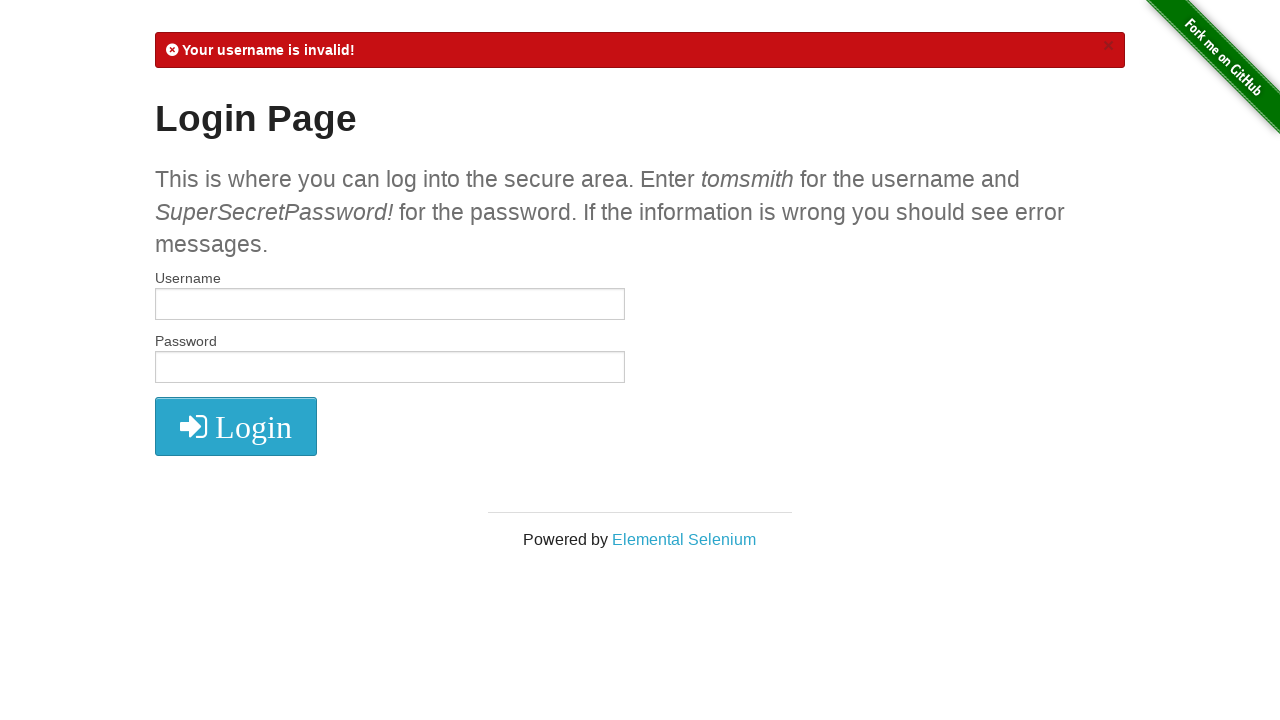